Tests a registration form by filling in first name, last name, and email fields, submitting the form, and verifying the success message is displayed.

Starting URL: http://suninjuly.github.io/registration1.html

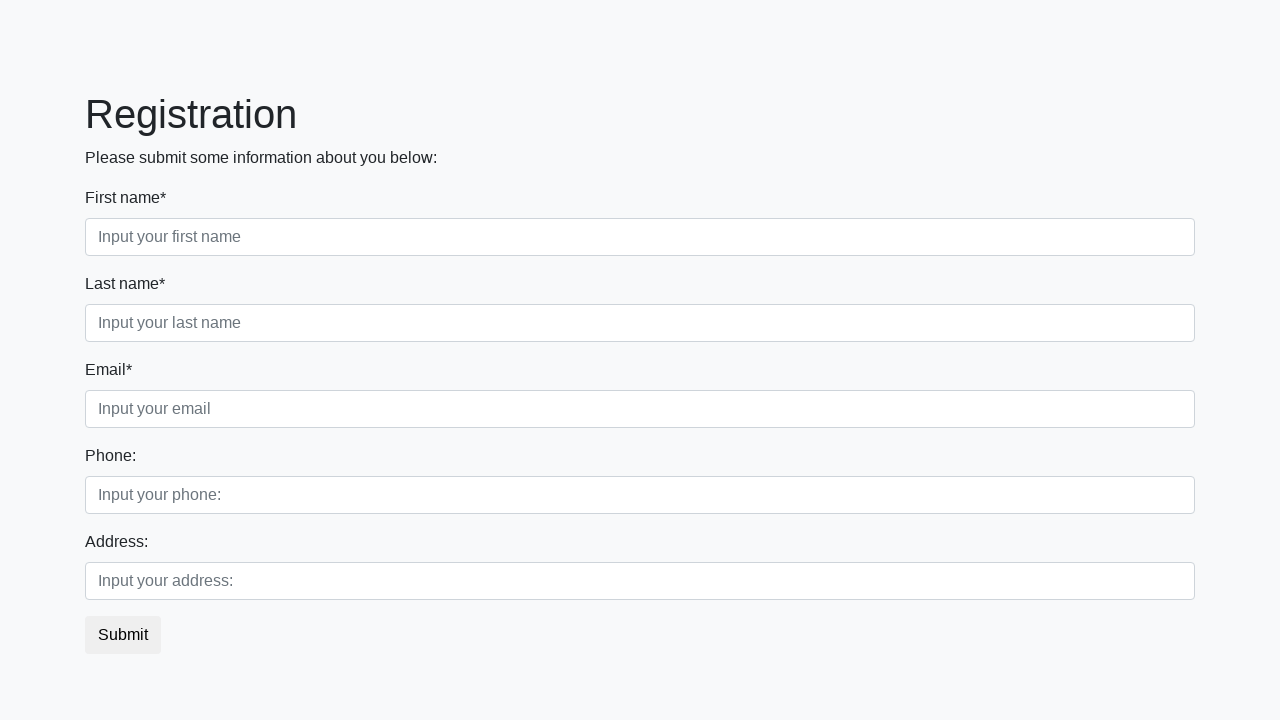

Filled first name field with 'Ivan' on [placeholder='Input your first name']
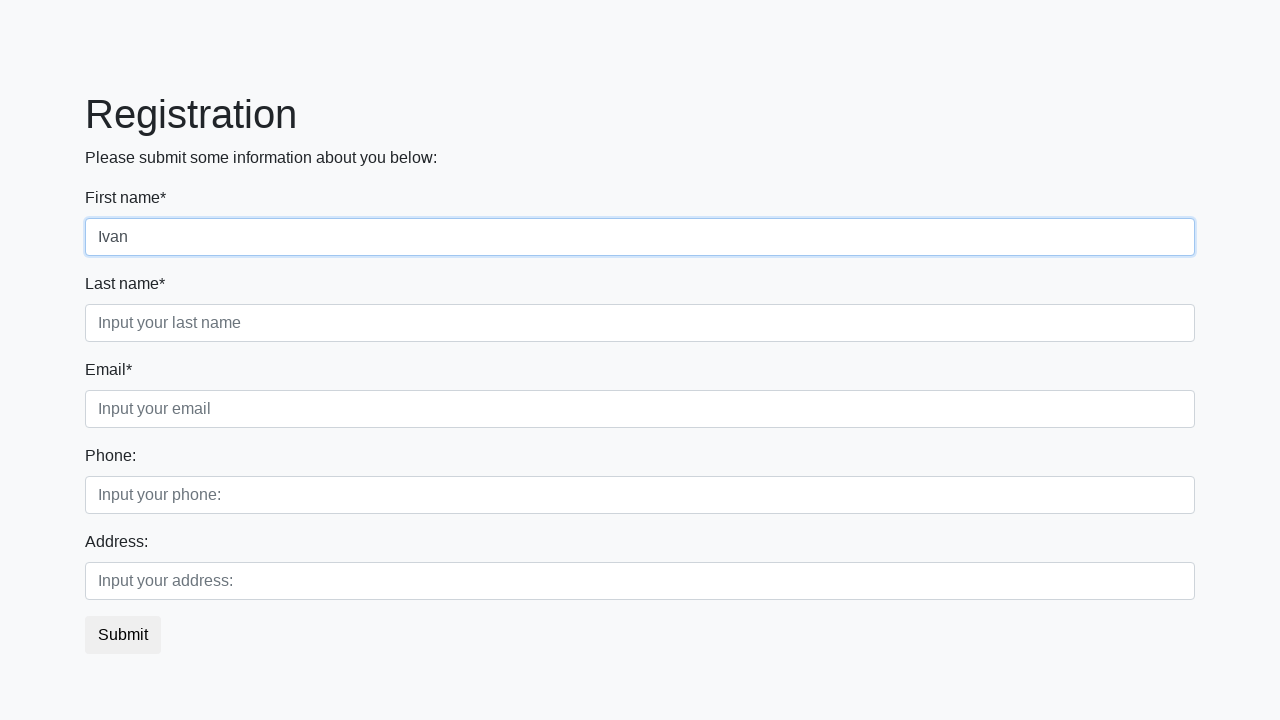

Filled last name field with 'Petrov' on [placeholder='Input your last name']
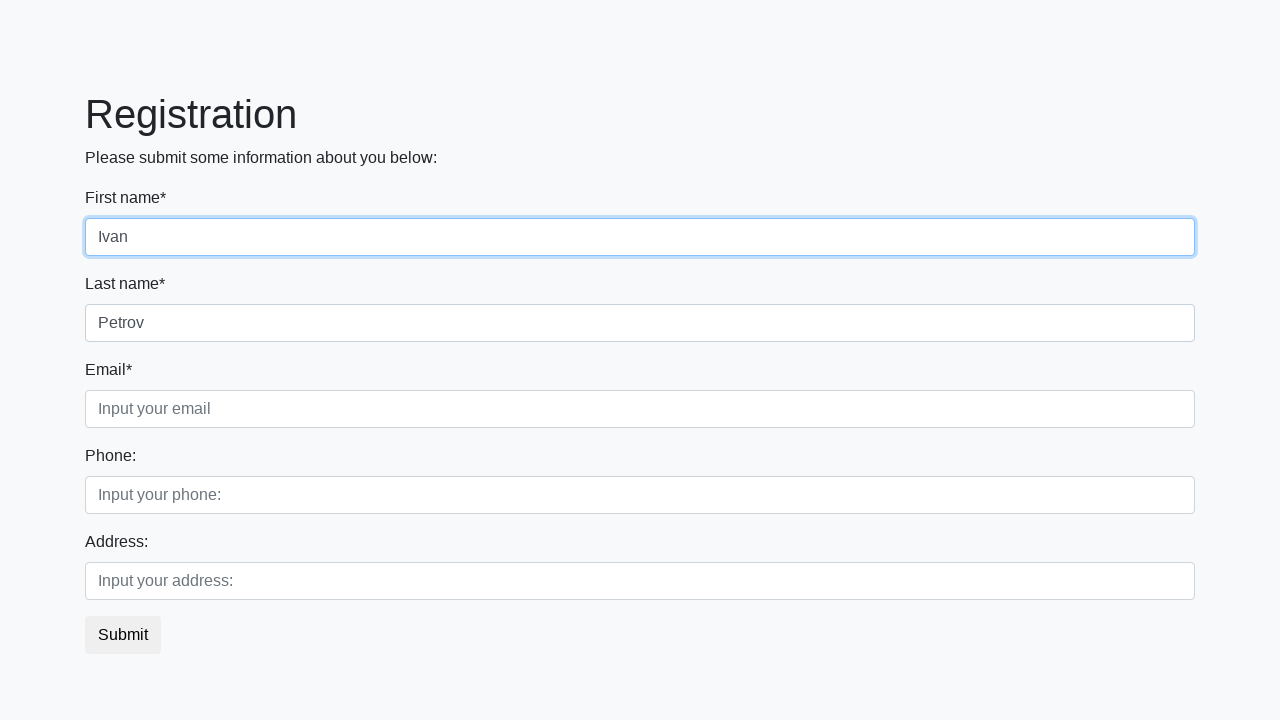

Filled email field with 'ivan.petrov@example.com' on [placeholder='Input your email']
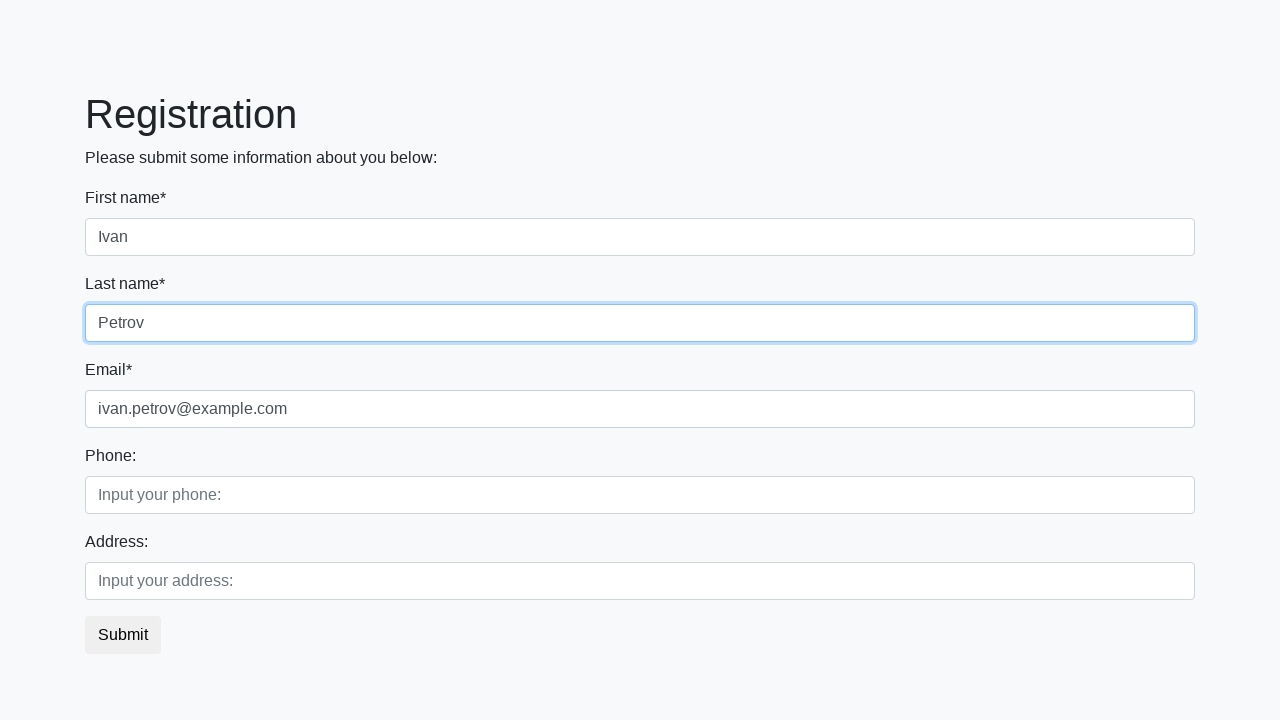

Clicked submit button to register at (123, 635) on button.btn
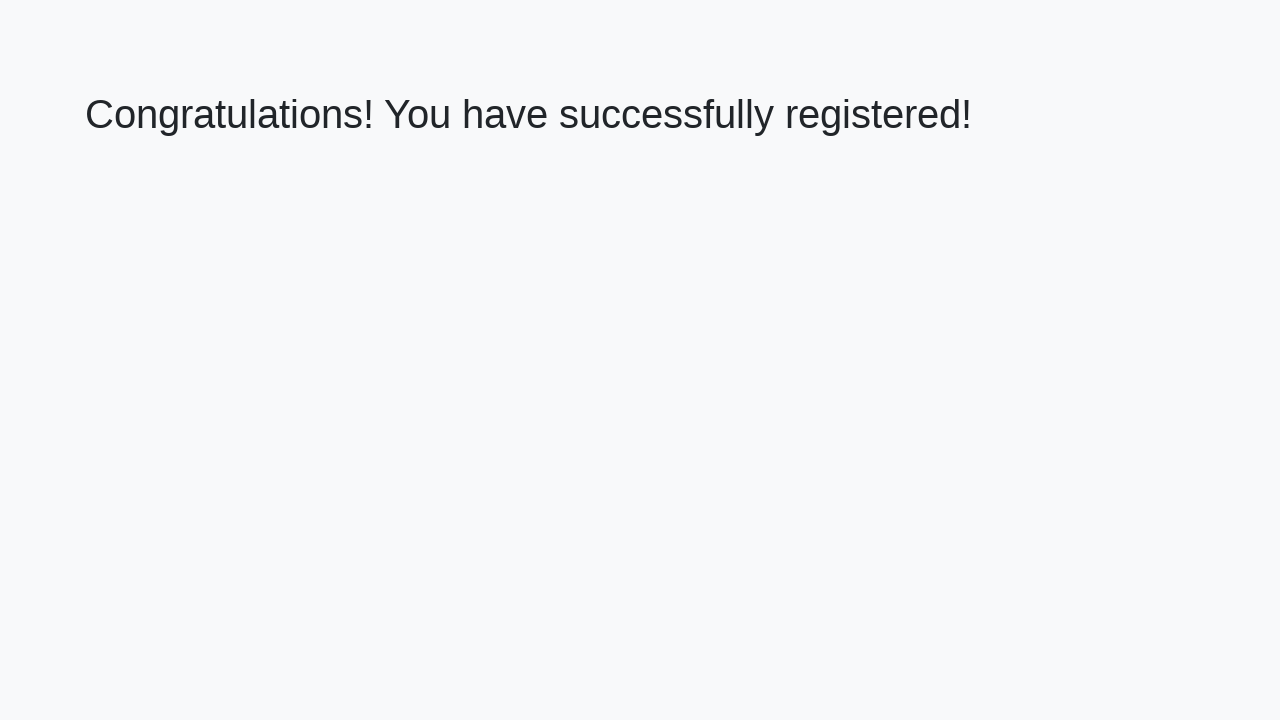

Success heading loaded
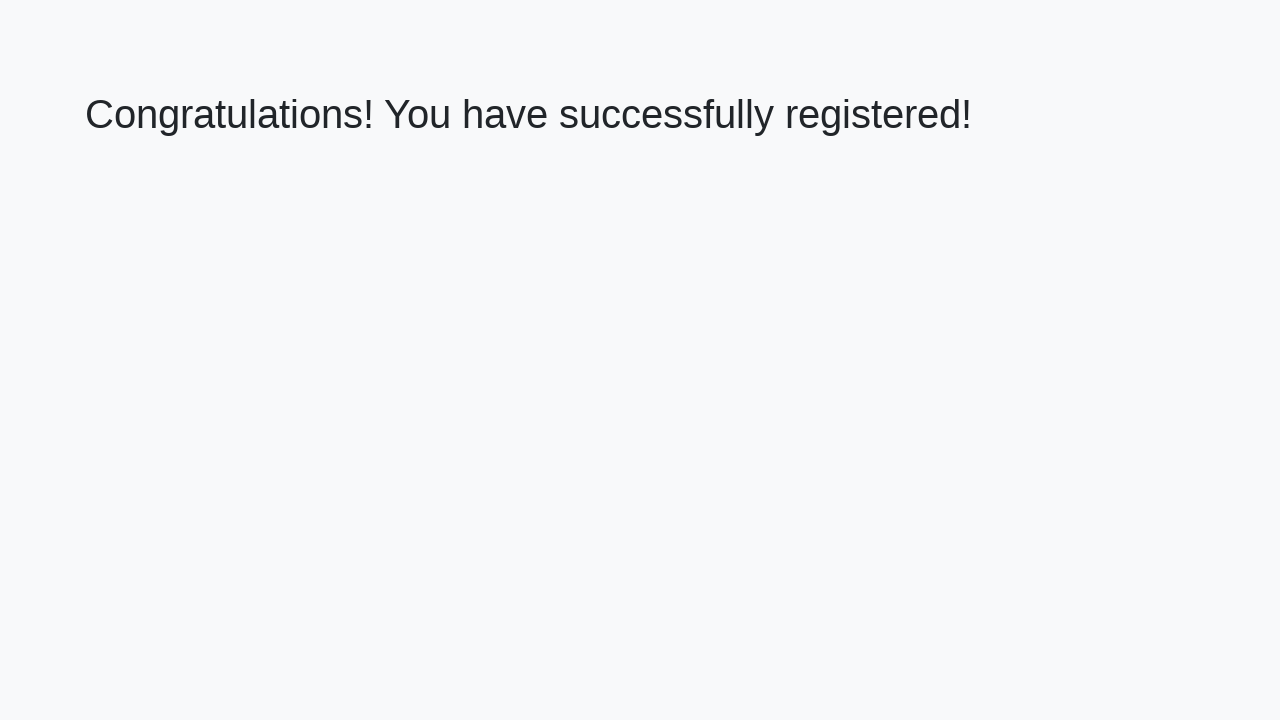

Retrieved success message: 'Congratulations! You have successfully registered!'
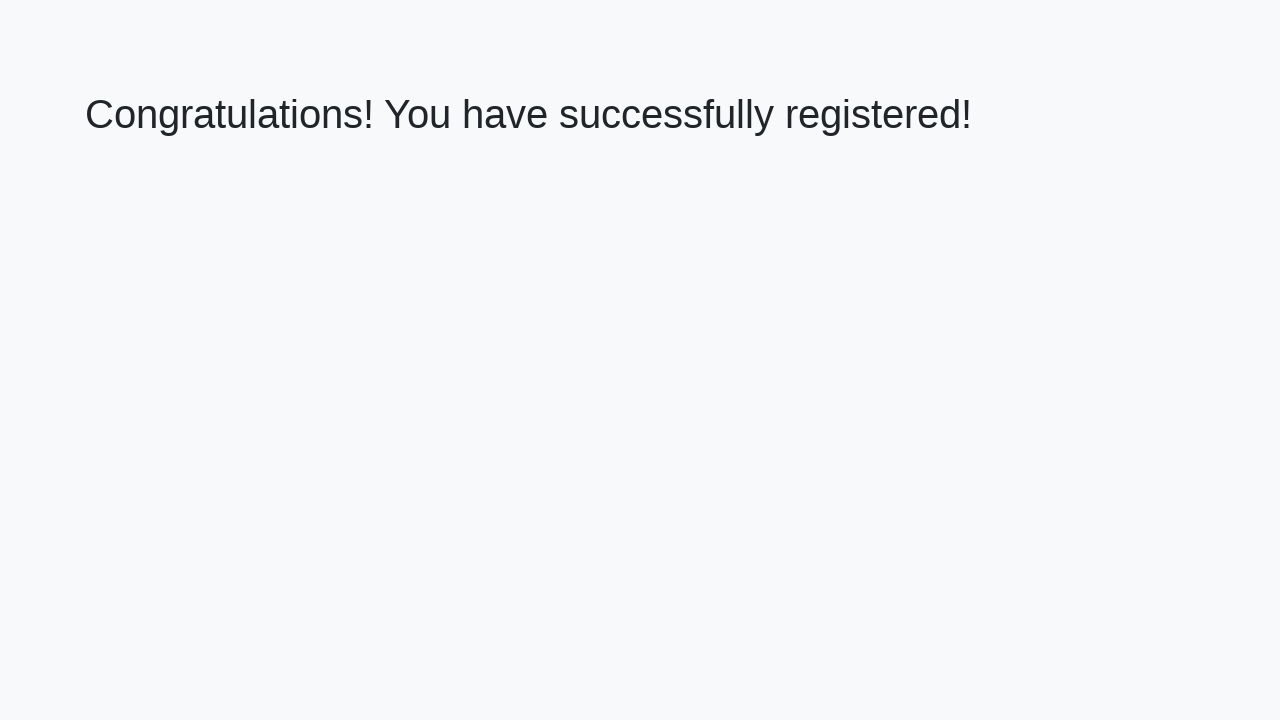

Verified success message matches expected text
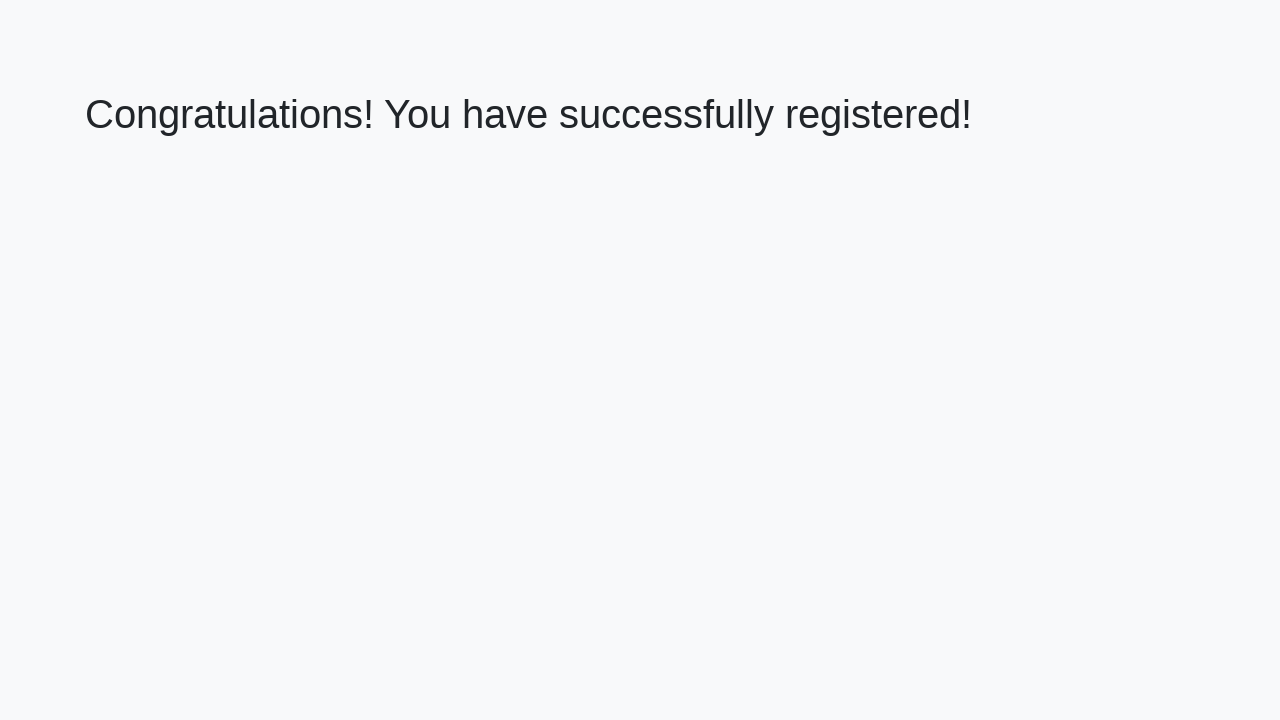

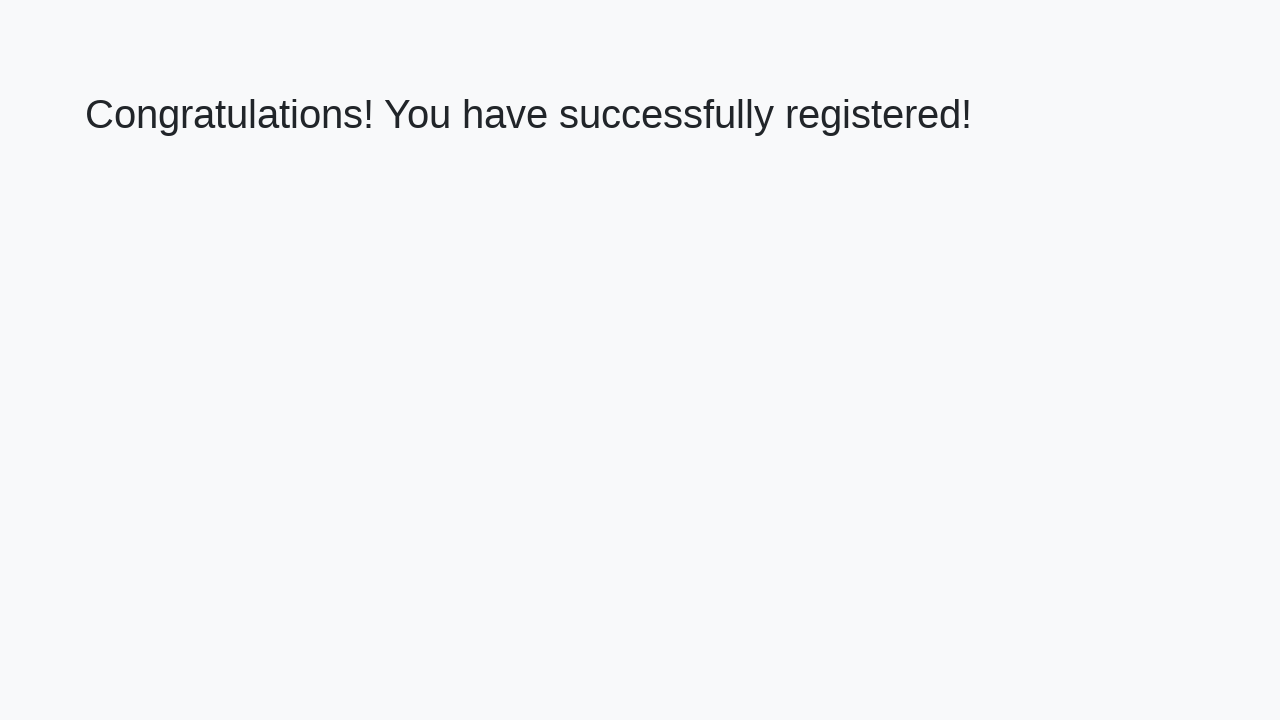